Tests the CVC hint tooltip functionality on a payment form by hovering over and clicking the CVC hint icon to display additional information.

Starting URL: https://sandbox.cardpay.com/MI/cardpayment2.html?orderXml=PE9SREVSIFdBTExFVF9JRD0nODI5OScgT1JERVJfTlVNQkVSPSc0NTgyMTEnIEFNT1VOVD0nMjkxLjg2JyBDVVJSRU5DWT0nRVVSJyAgRU1BSUw9J2N1c3RvbWVyQGV4YW1wbGUuY29tJz4KPEFERFJFU1MgQ09VTlRSWT0nVVNBJyBTVEFURT0nTlknIFpJUD0nMTAwMDEnIENJVFk9J05ZJyBTVFJFRVQ9JzY3NyBTVFJFRVQnIFBIT05FPSc4NzY5OTA5MCcgVFlQRT0nQklMTElORycvPgo8L09SREVSPg==&sha512=998150a2b27484b776a1628bfe7505a9cb430f276dfa35b14315c1c8f03381a90490f6608f0dcff789273e05926cd782e1bb941418a9673f43c47595aa7b8b0d

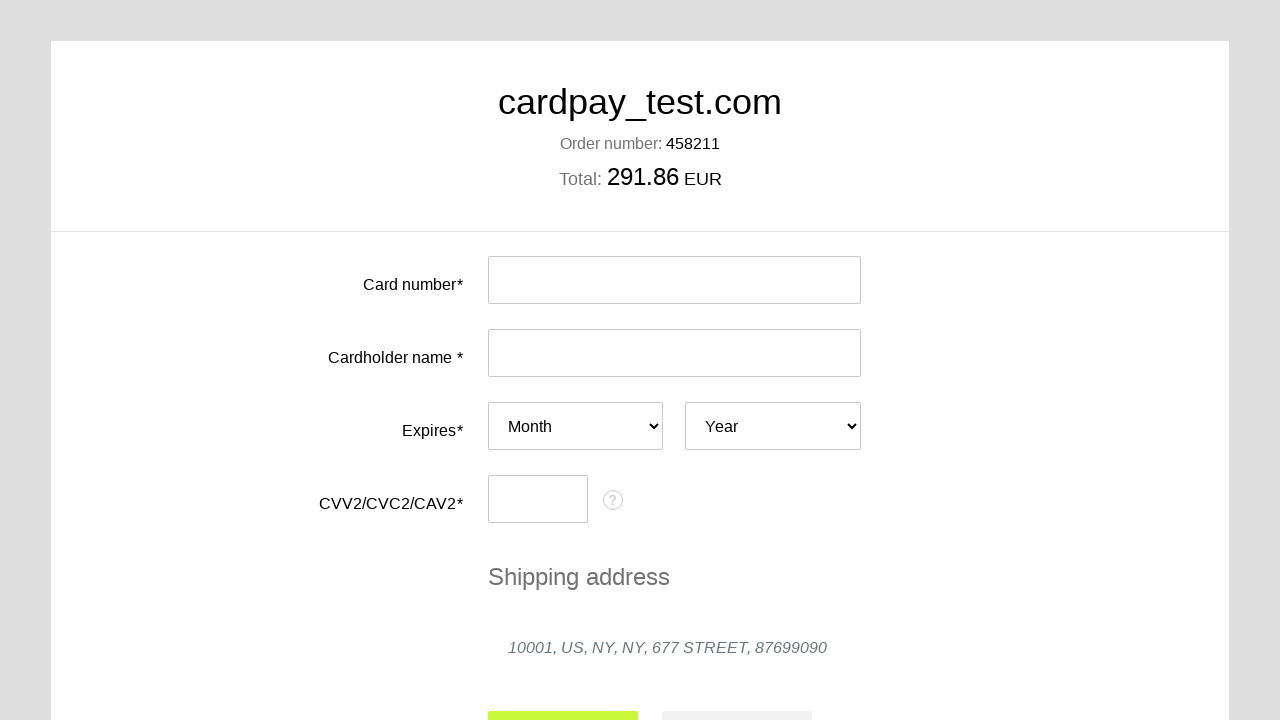

Payment form loaded and CVC hint toggle element is visible
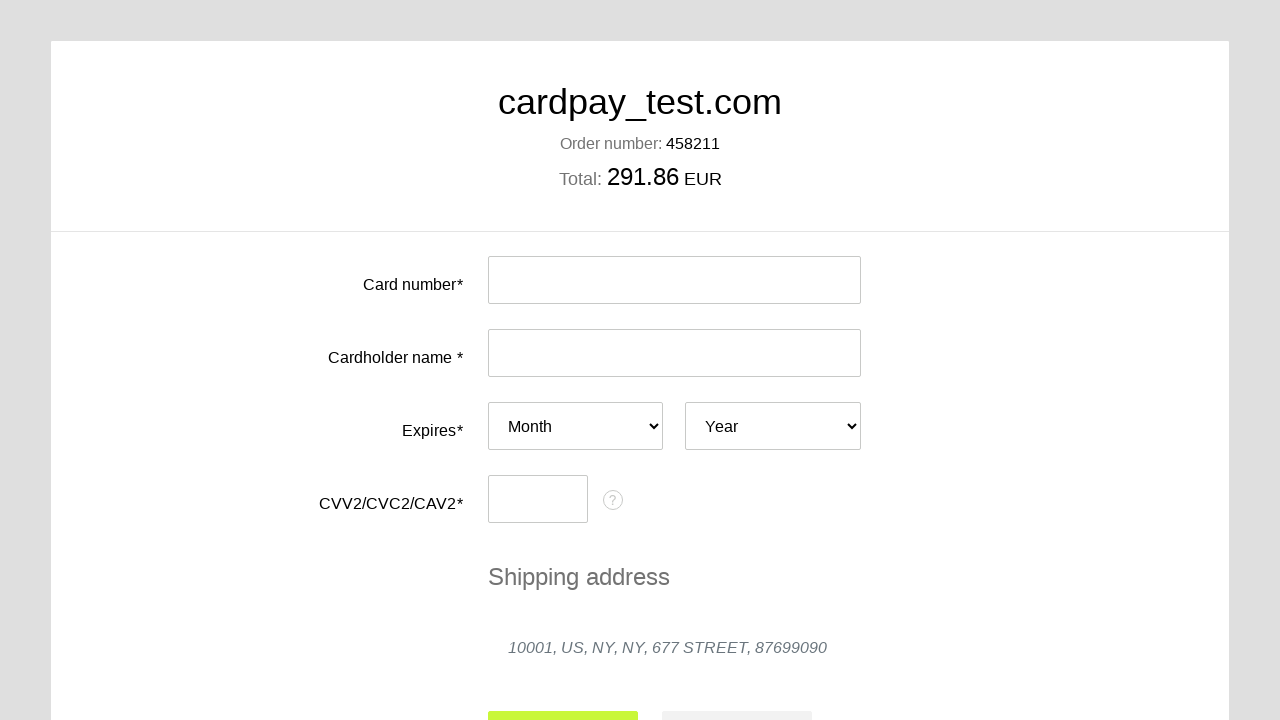

Located CVC hint toggle element
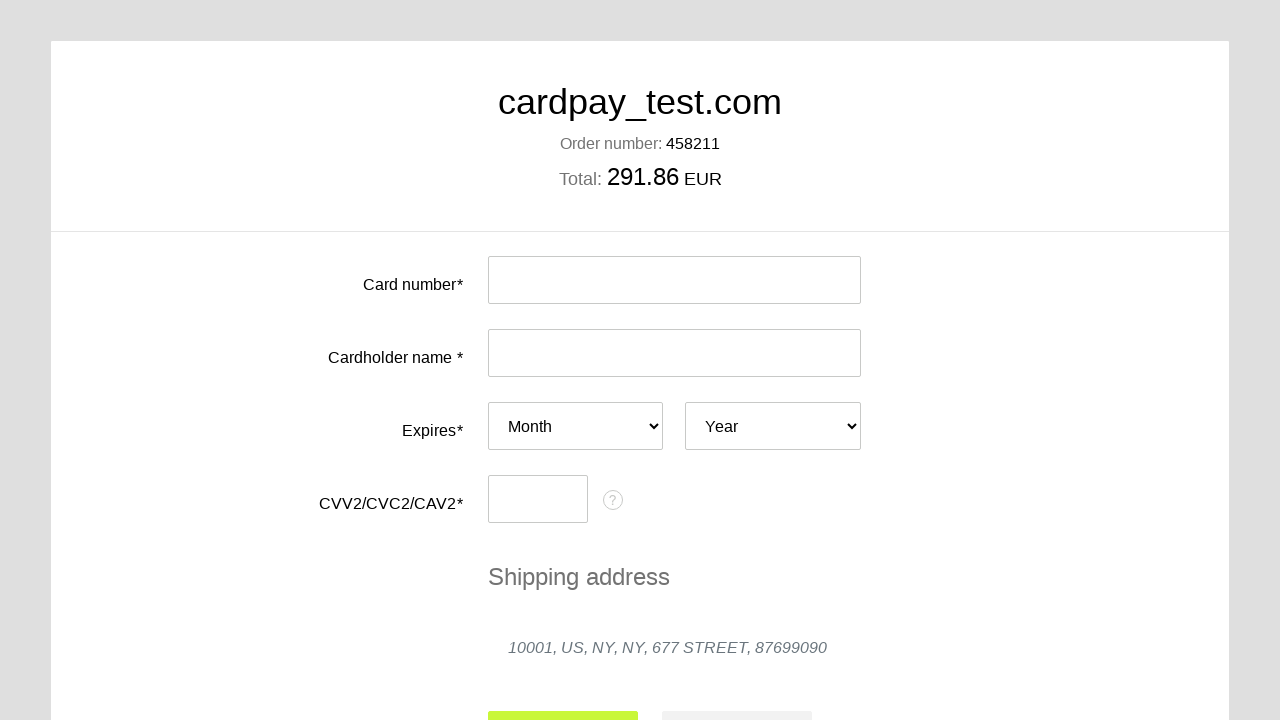

Hovered over CVC hint icon at (613, 500) on xpath=//*[@id='cvc-hint-toggle']
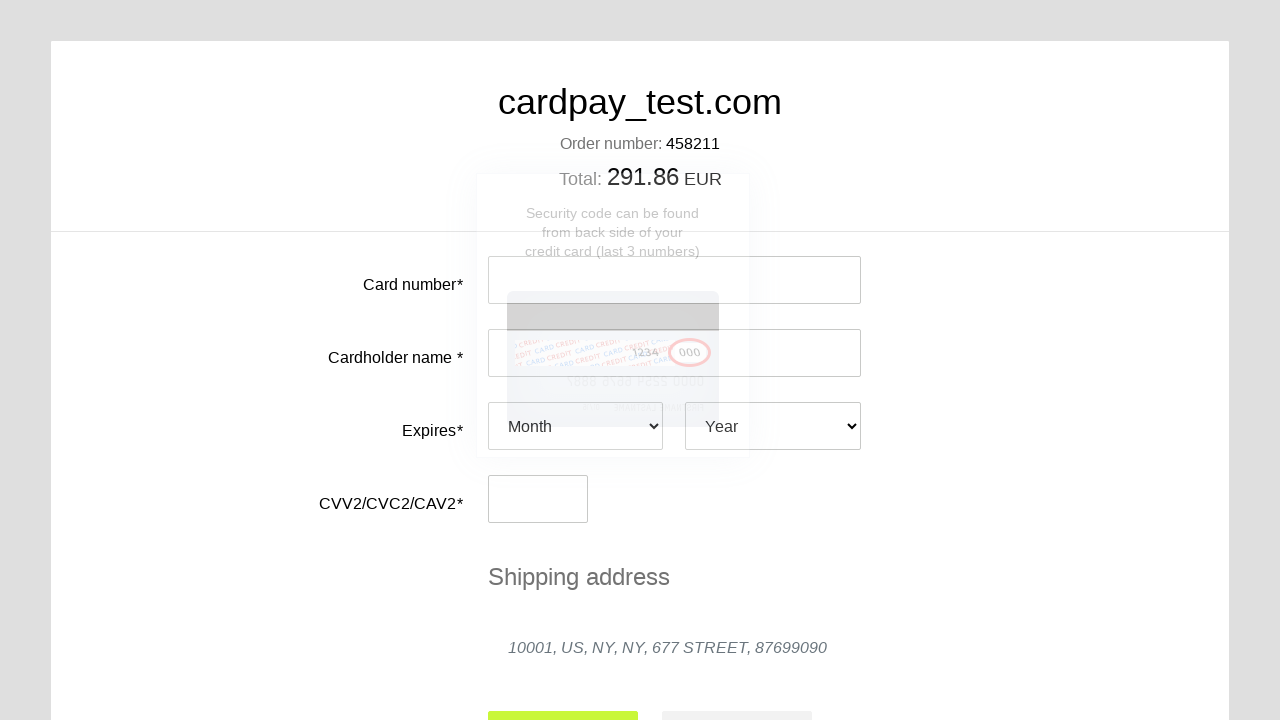

Clicked CVC hint icon to display tooltip with additional information at (613, 500) on xpath=//*[@id='cvc-hint-toggle']
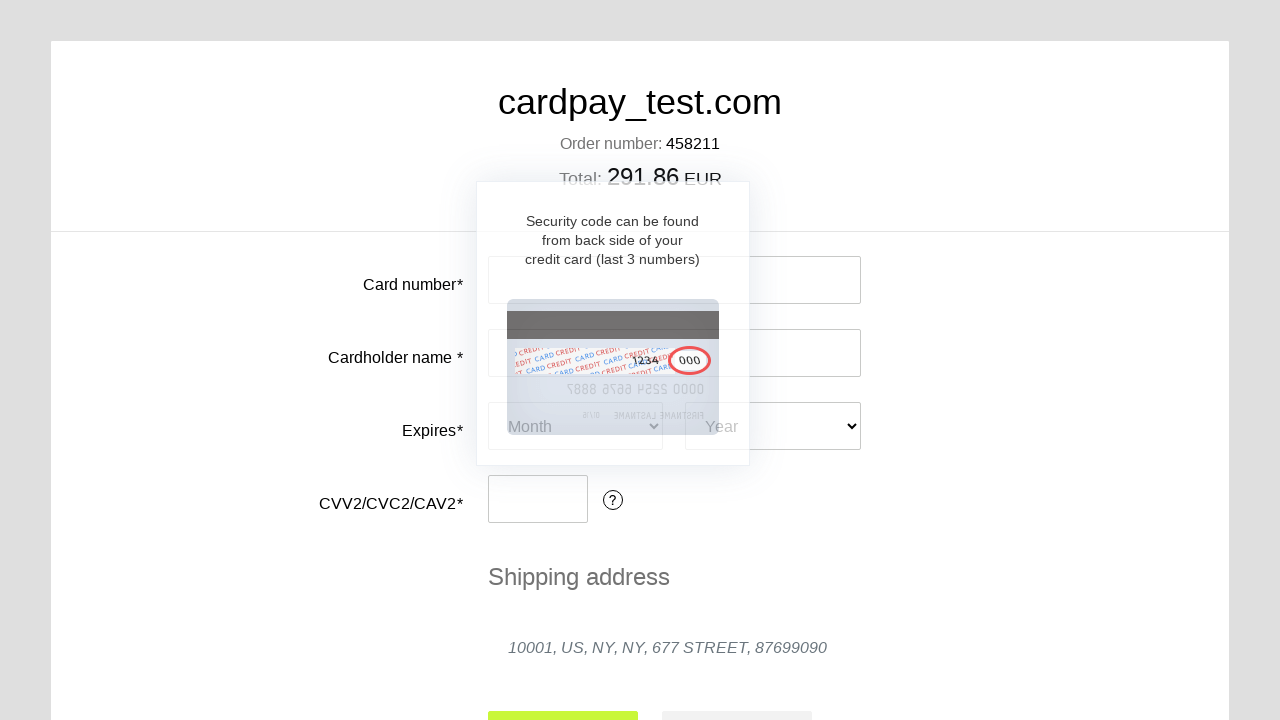

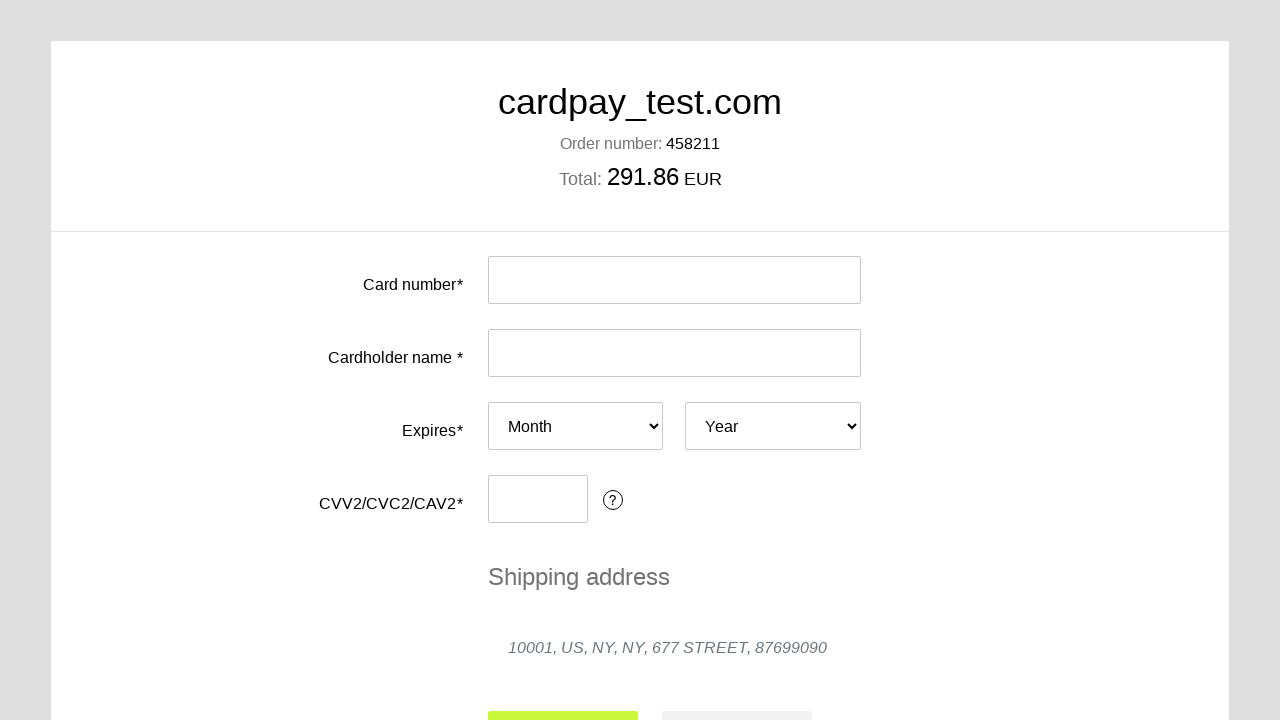